Navigates to Wisequarter homepage and verifies the URL contains "wisequarter"

Starting URL: https://www.wisequarter.com

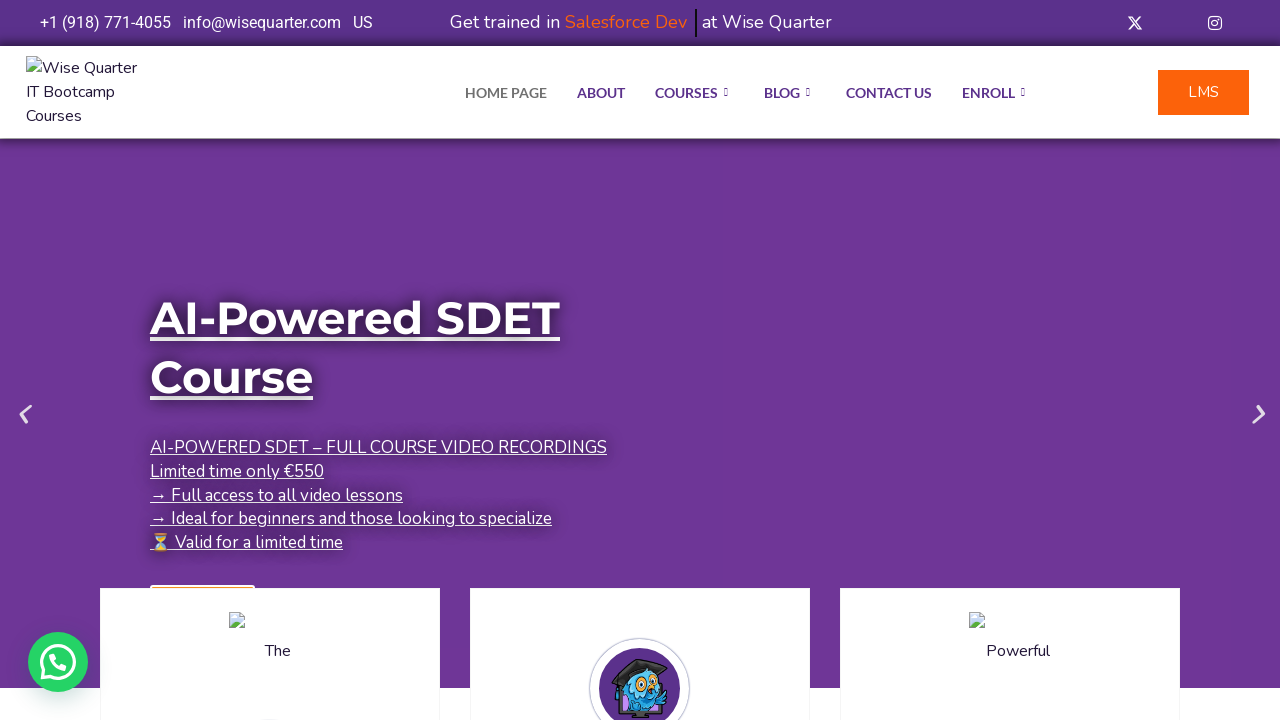

Waited for page to reach domcontentloaded state
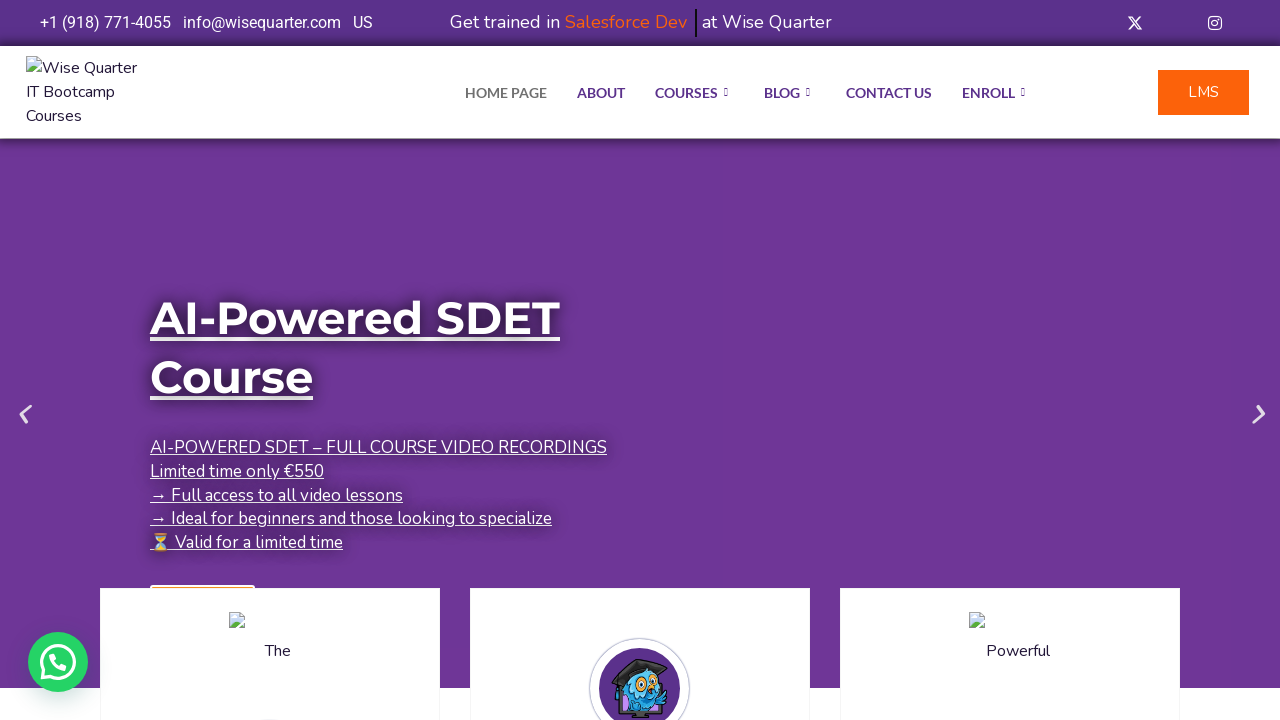

Verified URL contains 'wisequarter'
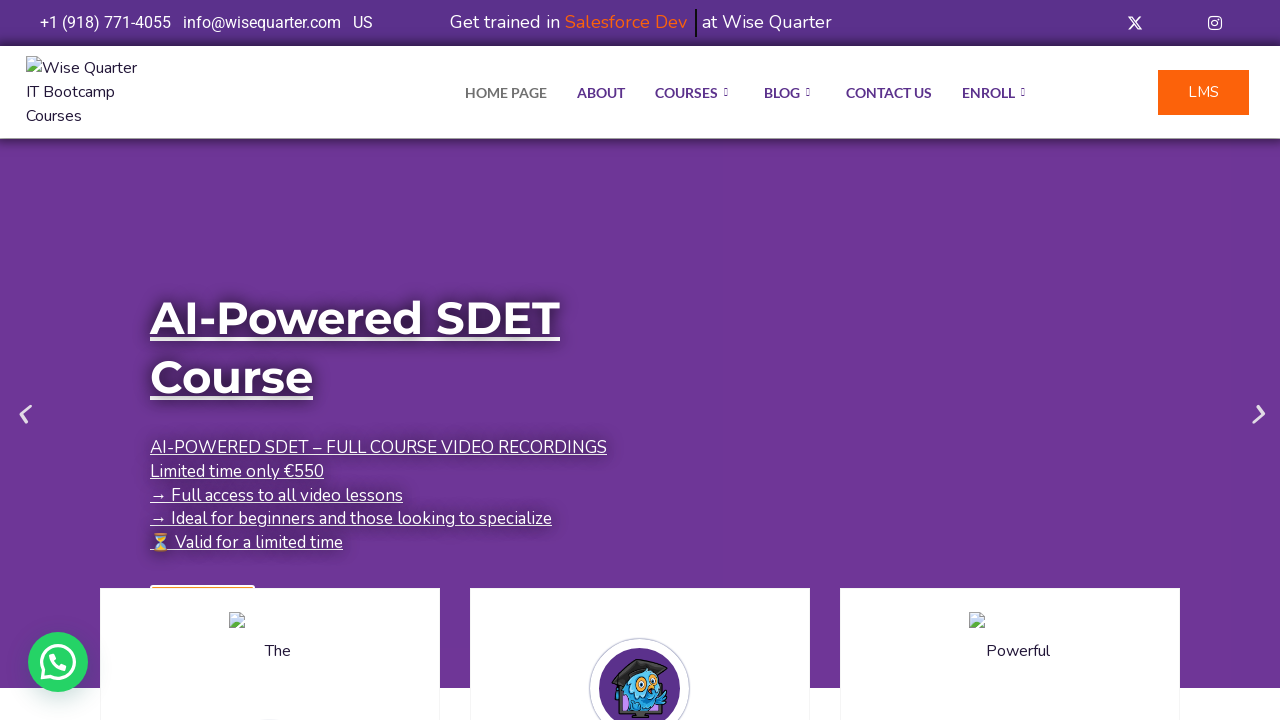

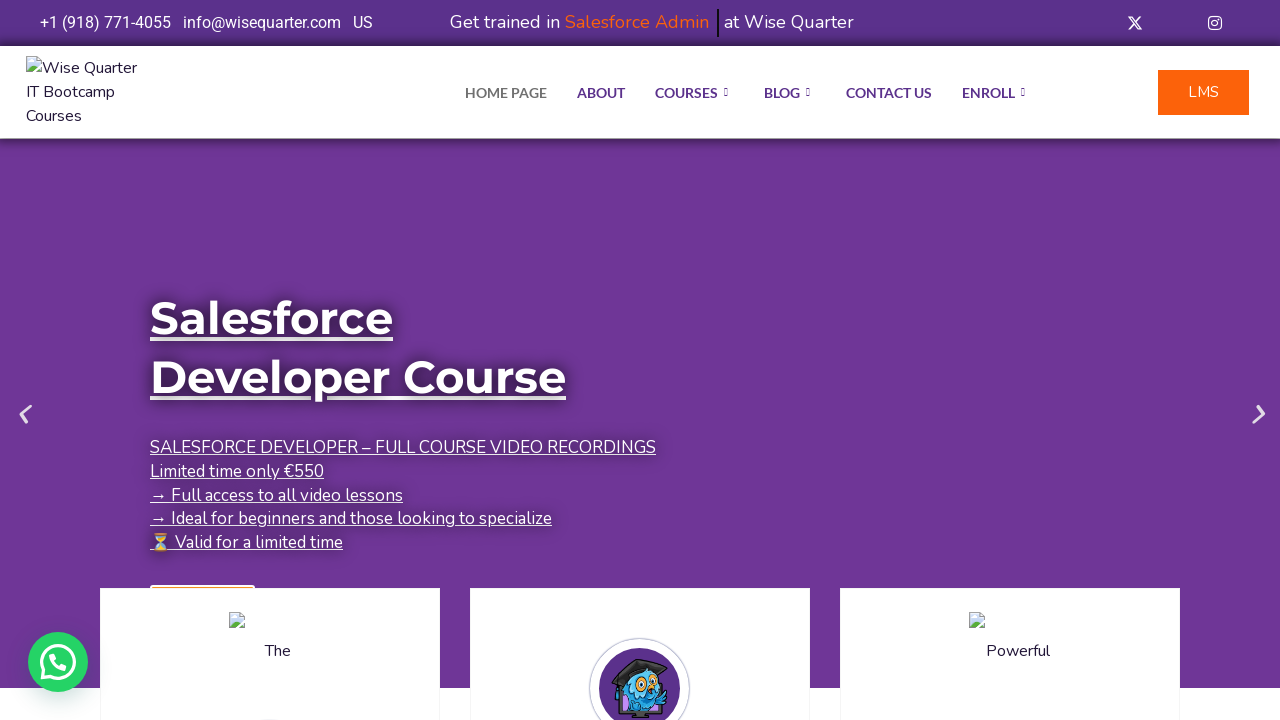